Tests limiting WebDriver scope by finding links within nested elements (footer section) and opening them in new tabs, then switching between tabs to verify page titles

Starting URL: https://qaclickacademy.com/practice.php

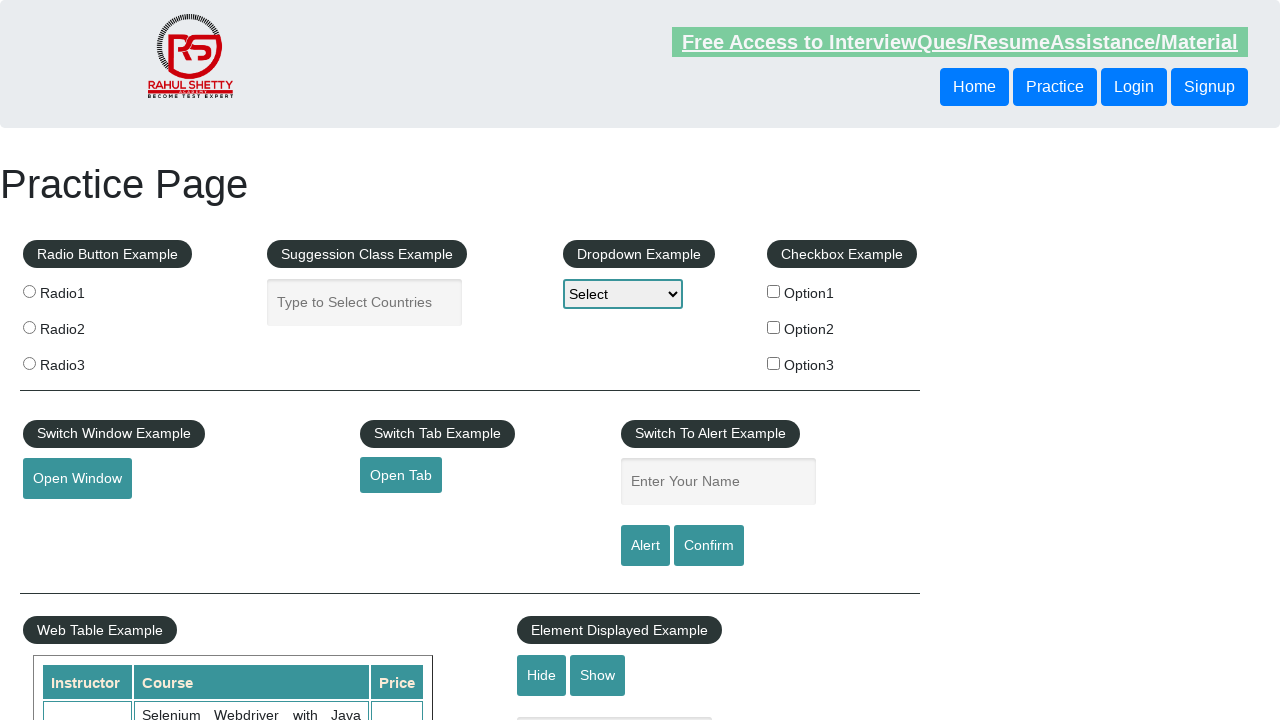

Waited for footer element #gf-BIG to load
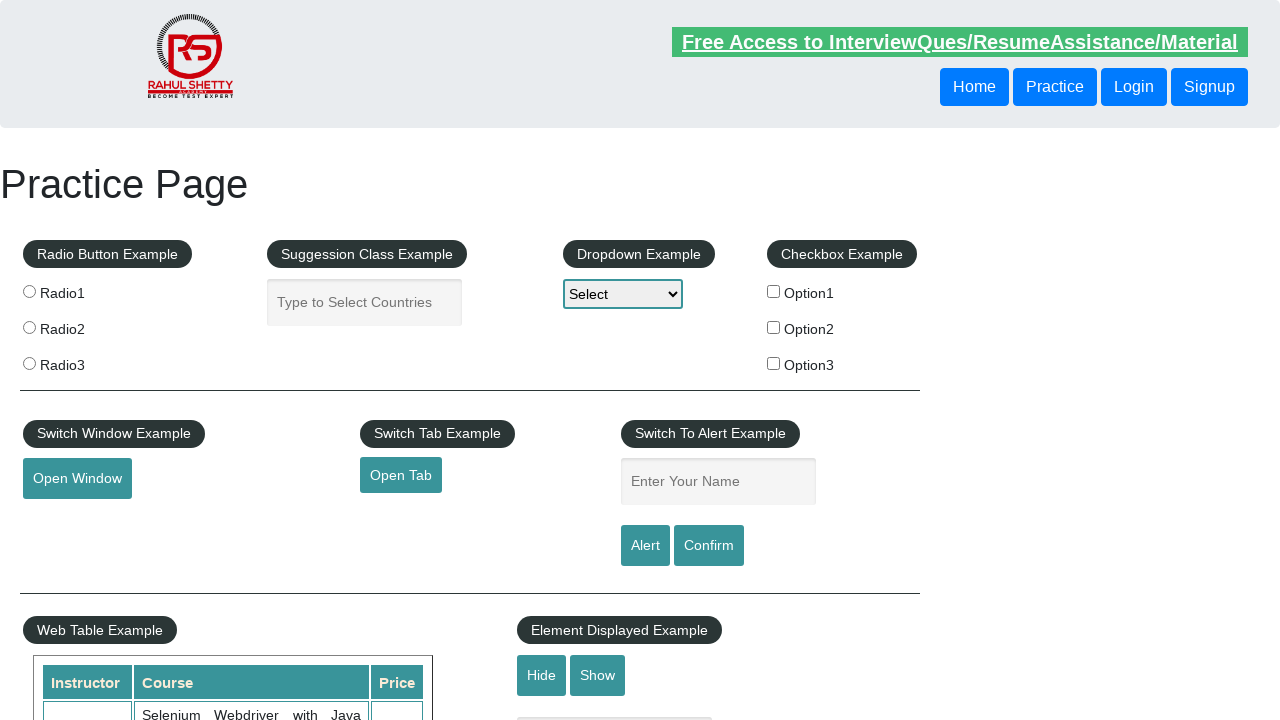

Located footer element #gf-BIG
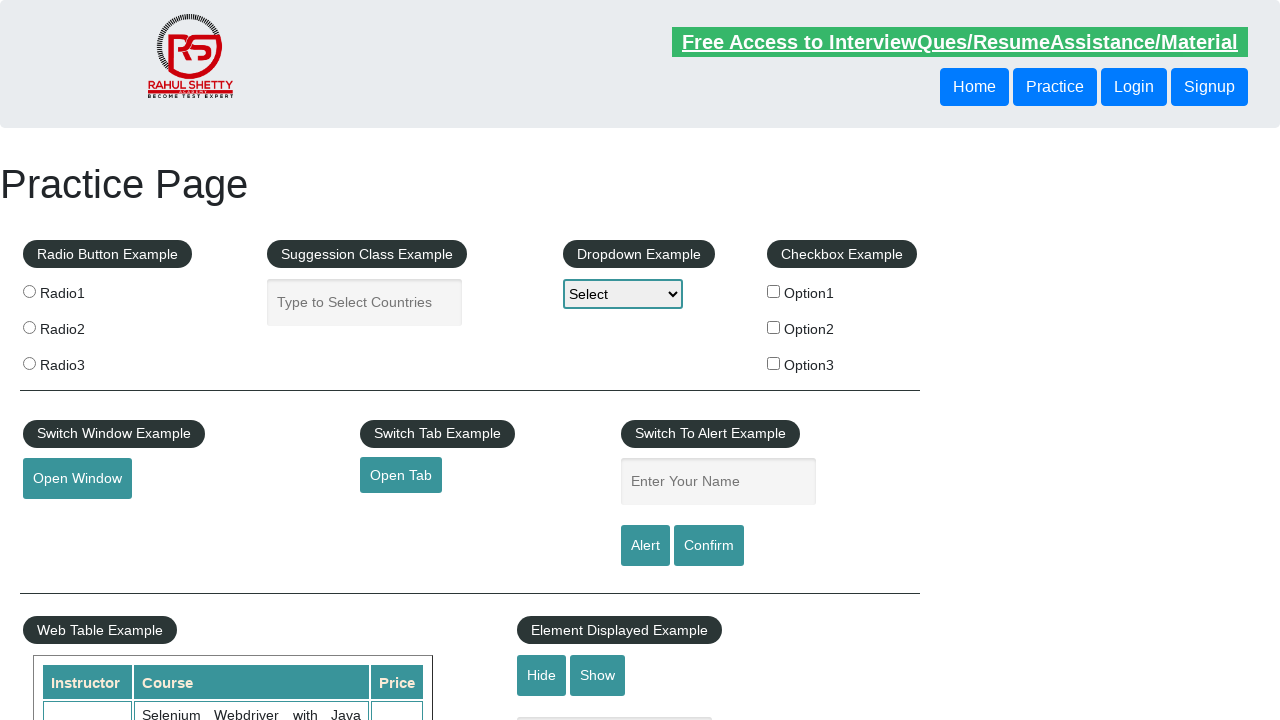

Located the first column list within footer table
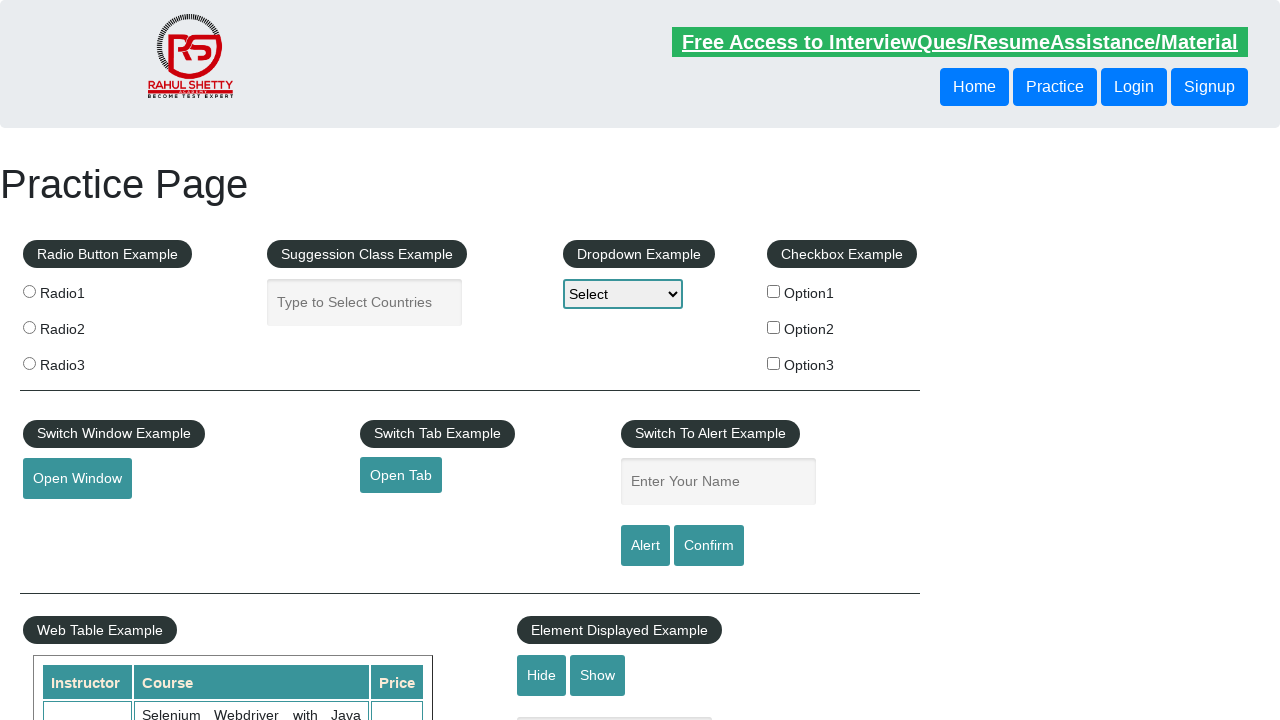

Located all links in the footer column
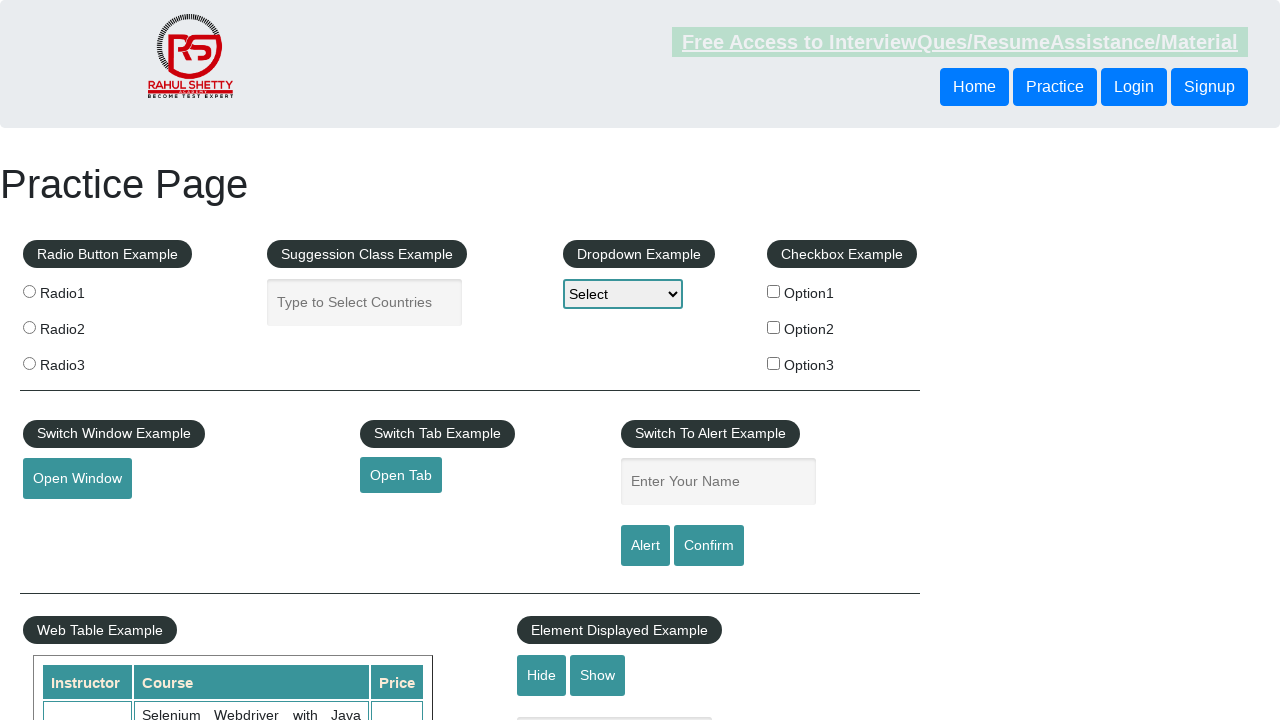

Found 5 links in the footer column
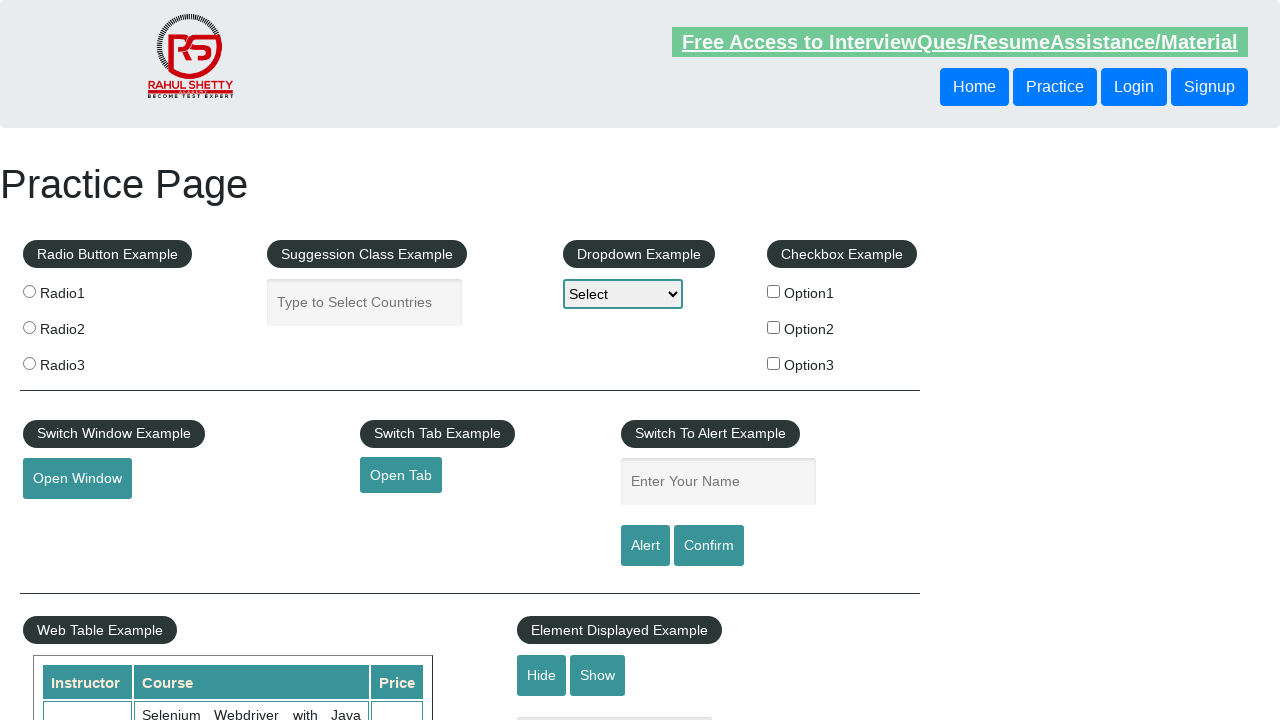

Opened link 1 in a new tab using Ctrl+Click at (68, 520) on #gf-BIG >> xpath=//table/tbody/tr/td[1]/ul >> a >> nth=1
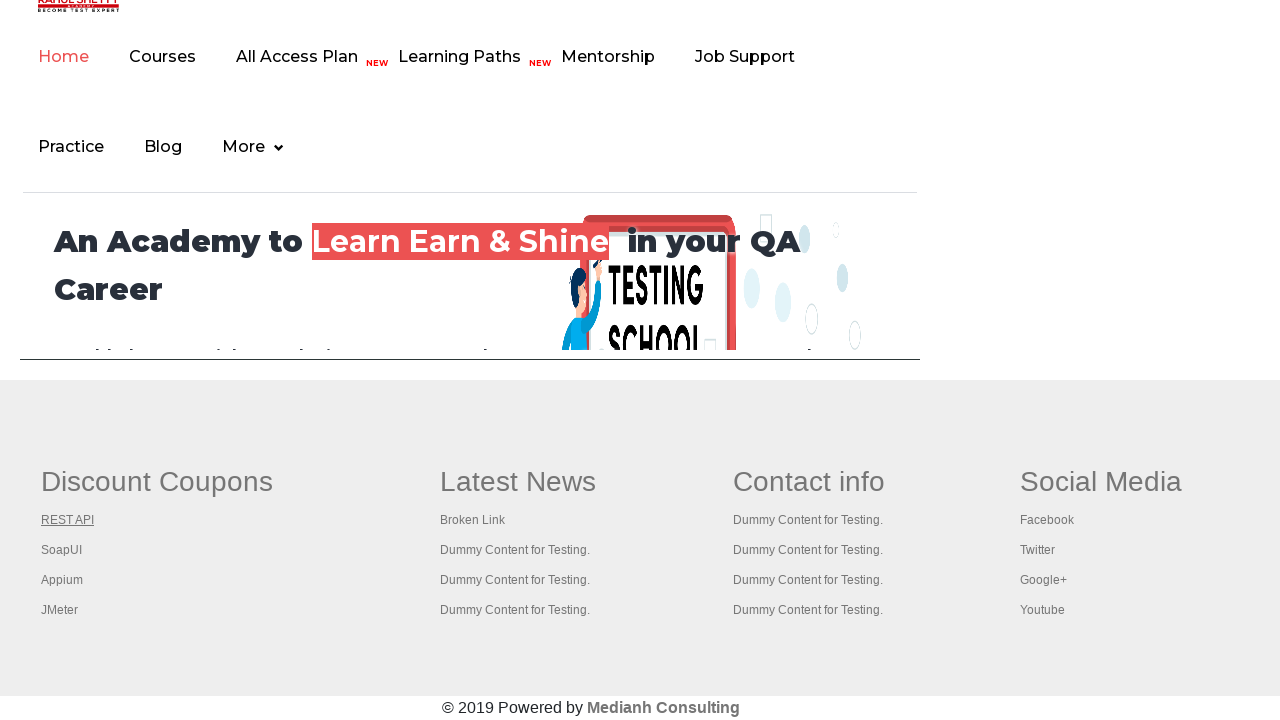

Opened link 2 in a new tab using Ctrl+Click at (62, 550) on #gf-BIG >> xpath=//table/tbody/tr/td[1]/ul >> a >> nth=2
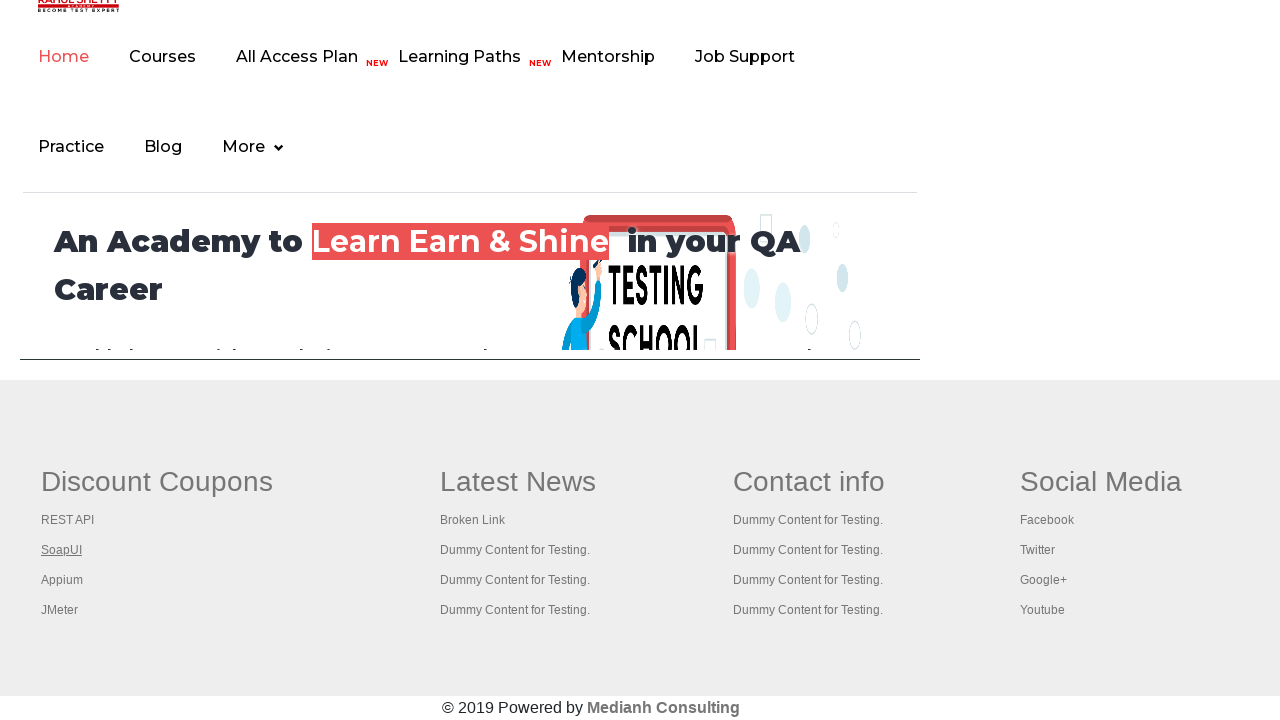

Opened link 3 in a new tab using Ctrl+Click at (62, 580) on #gf-BIG >> xpath=//table/tbody/tr/td[1]/ul >> a >> nth=3
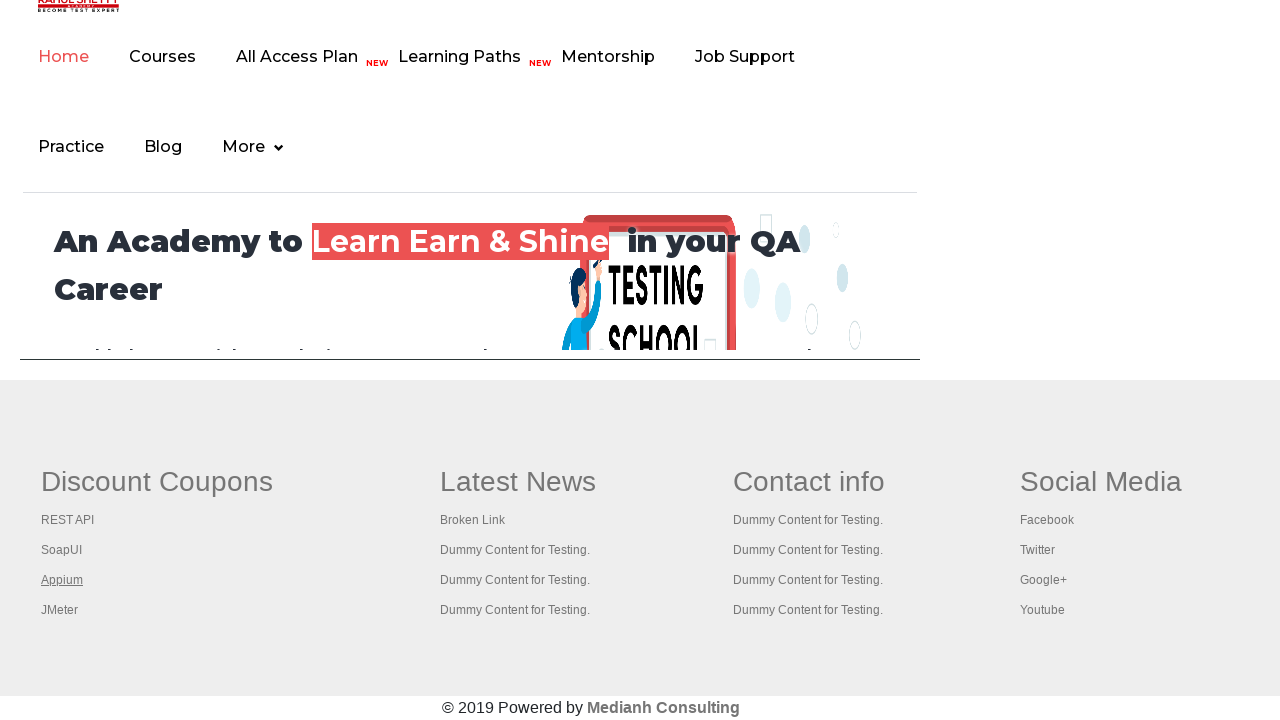

Opened link 4 in a new tab using Ctrl+Click at (60, 610) on #gf-BIG >> xpath=//table/tbody/tr/td[1]/ul >> a >> nth=4
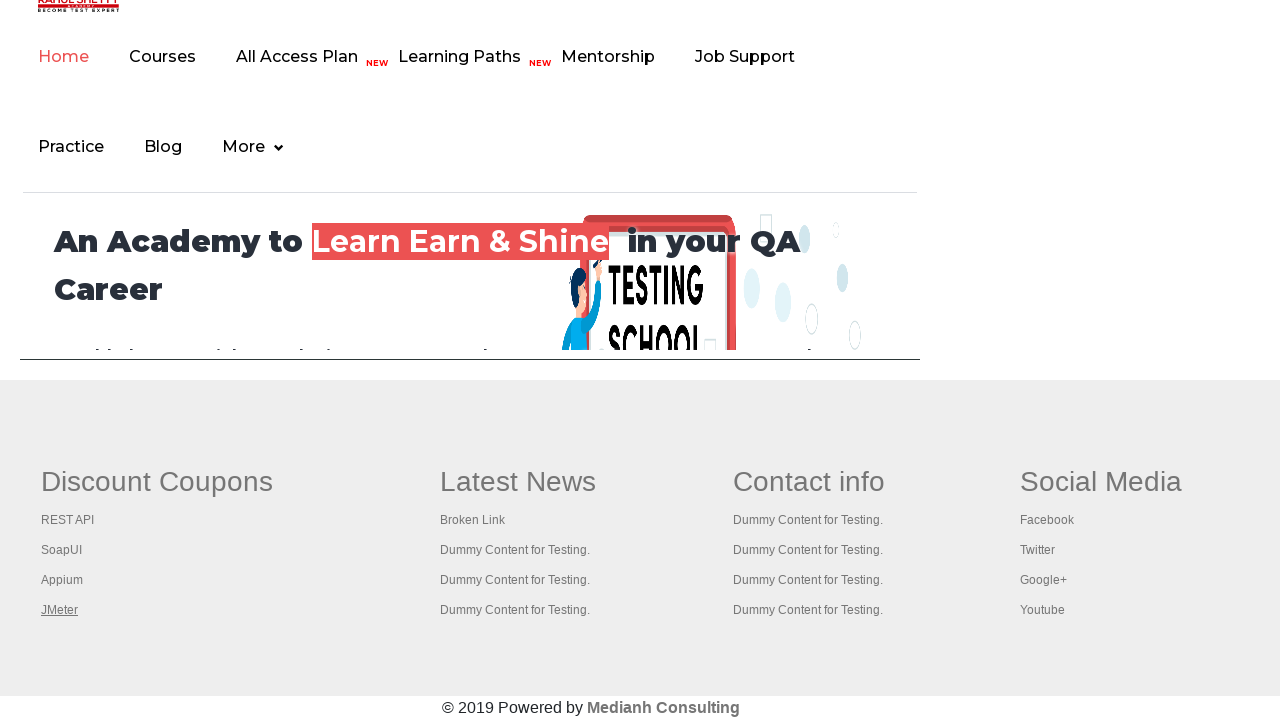

Retrieved all open tabs/pages (total: 5)
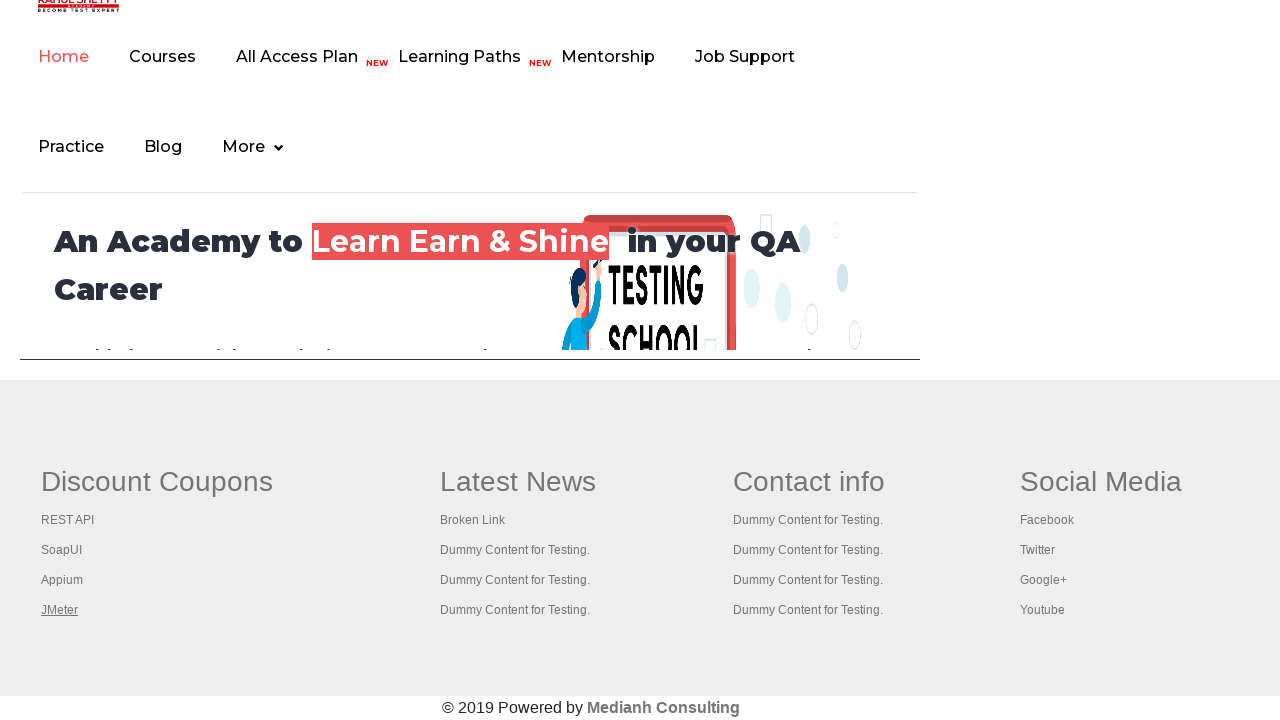

Waited for tab to load with title: Practice Page
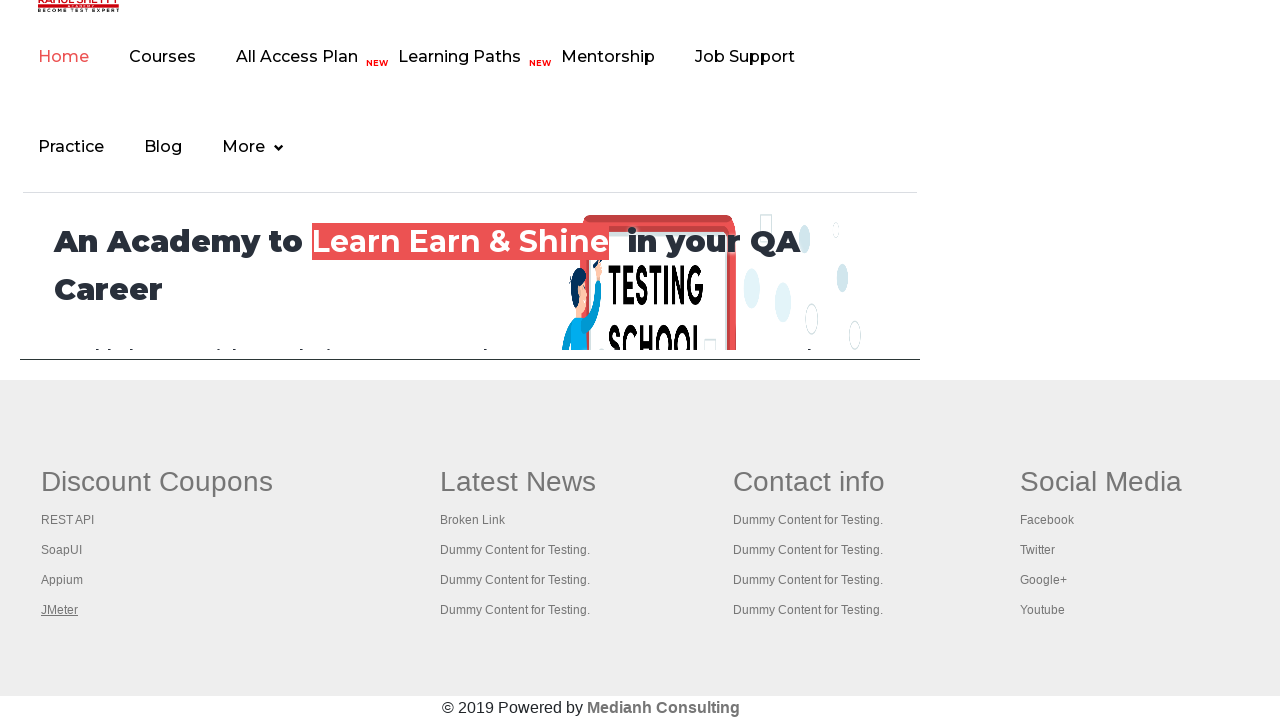

Waited for tab to load with title: REST API Tutorial
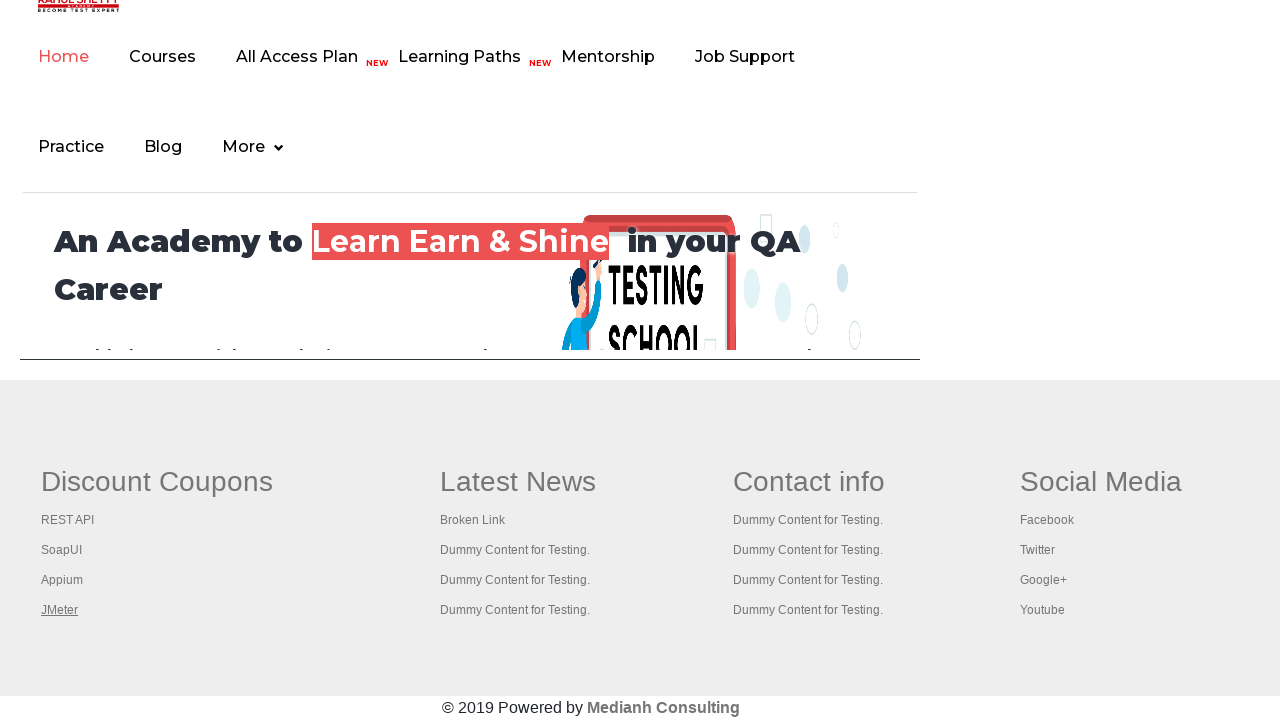

Waited for tab to load with title: The World’s Most Popular API Testing Tool | SoapUI
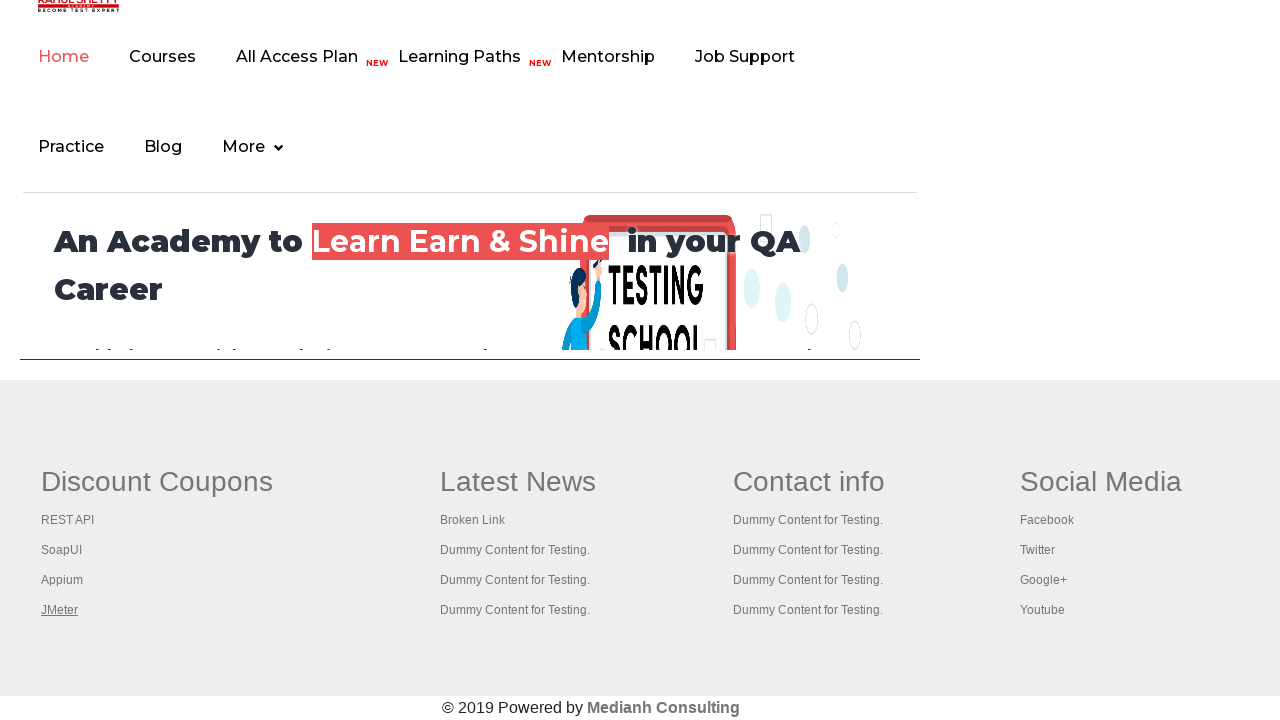

Waited for tab to load with title: Appium tutorial for Mobile Apps testing | RahulShetty Academy | Rahul
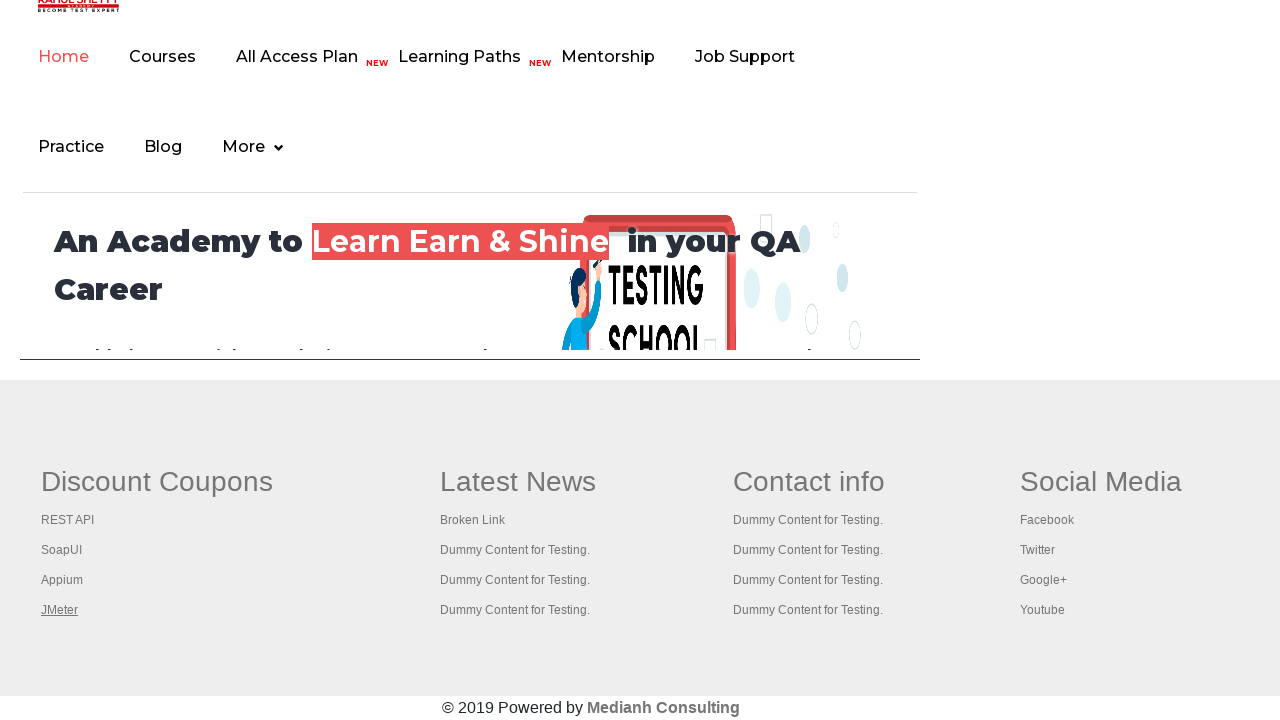

Waited for tab to load with title: Apache JMeter - Apache JMeter™
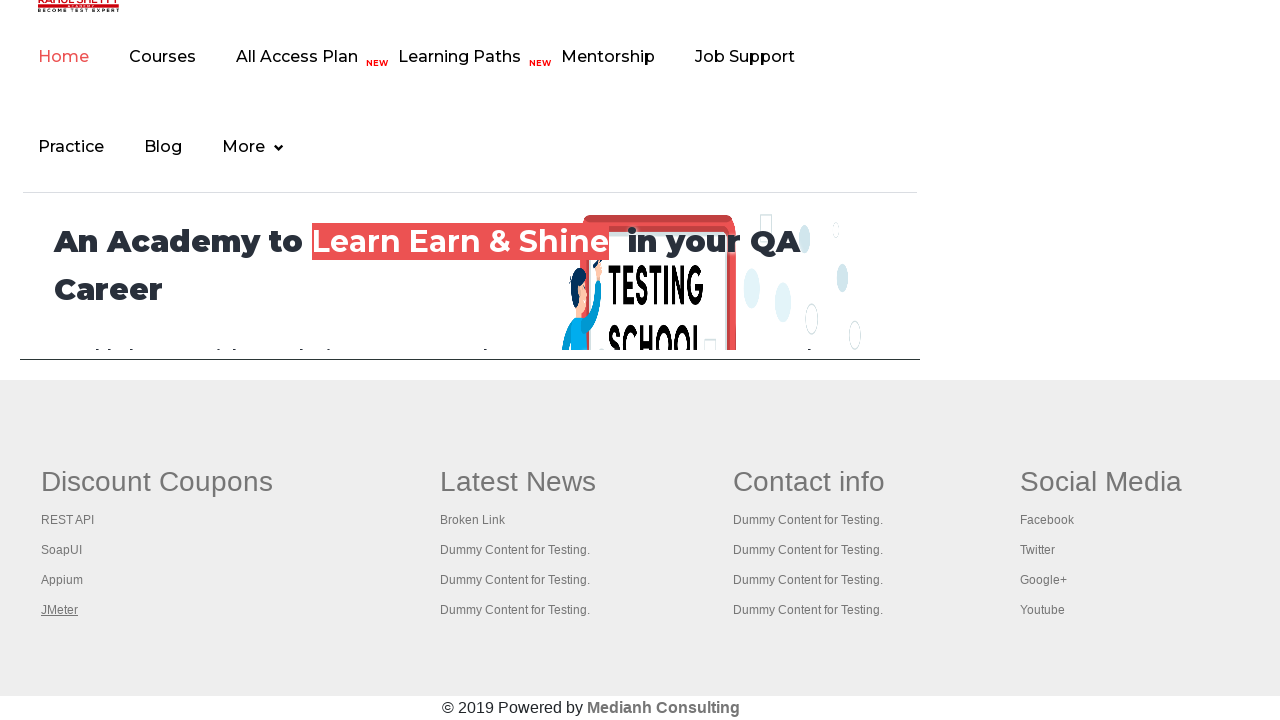

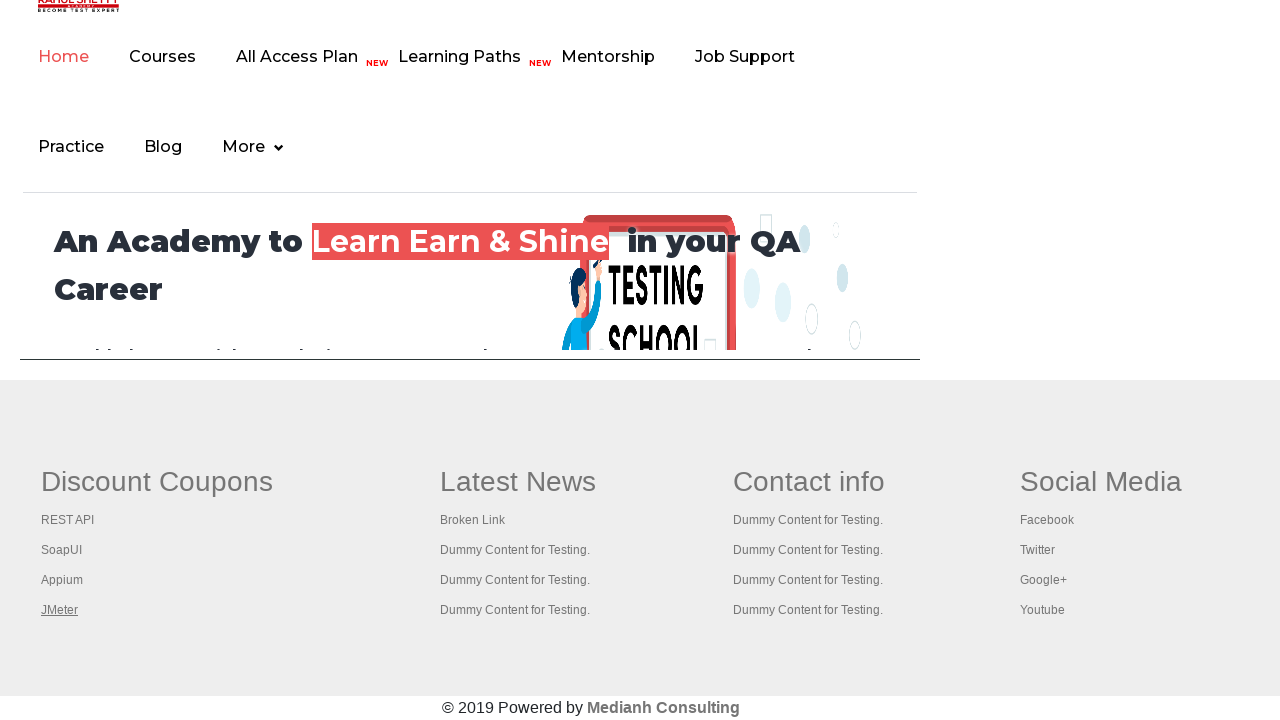